Tests sorting the Due column using semantic class attributes on the second table, demonstrating more maintainable selectors.

Starting URL: http://the-internet.herokuapp.com/tables

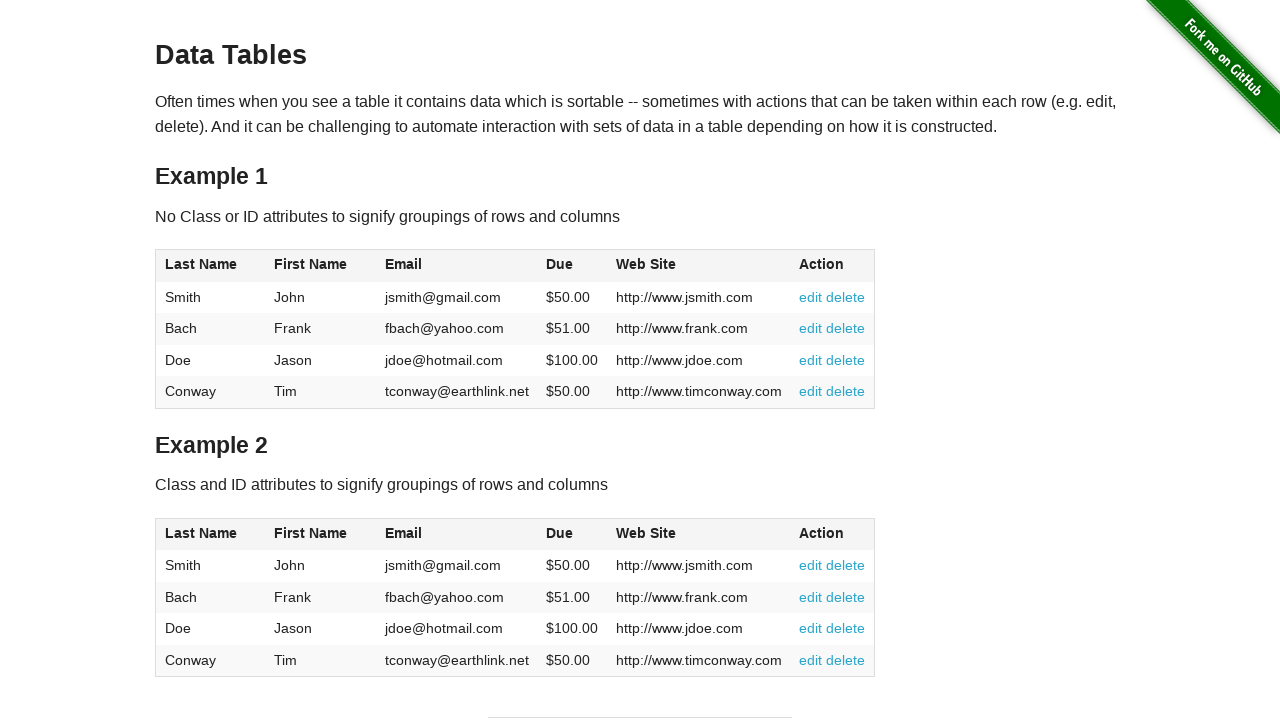

Clicked the Due column header using semantic class selector on the second table at (560, 533) on #table2 thead .dues
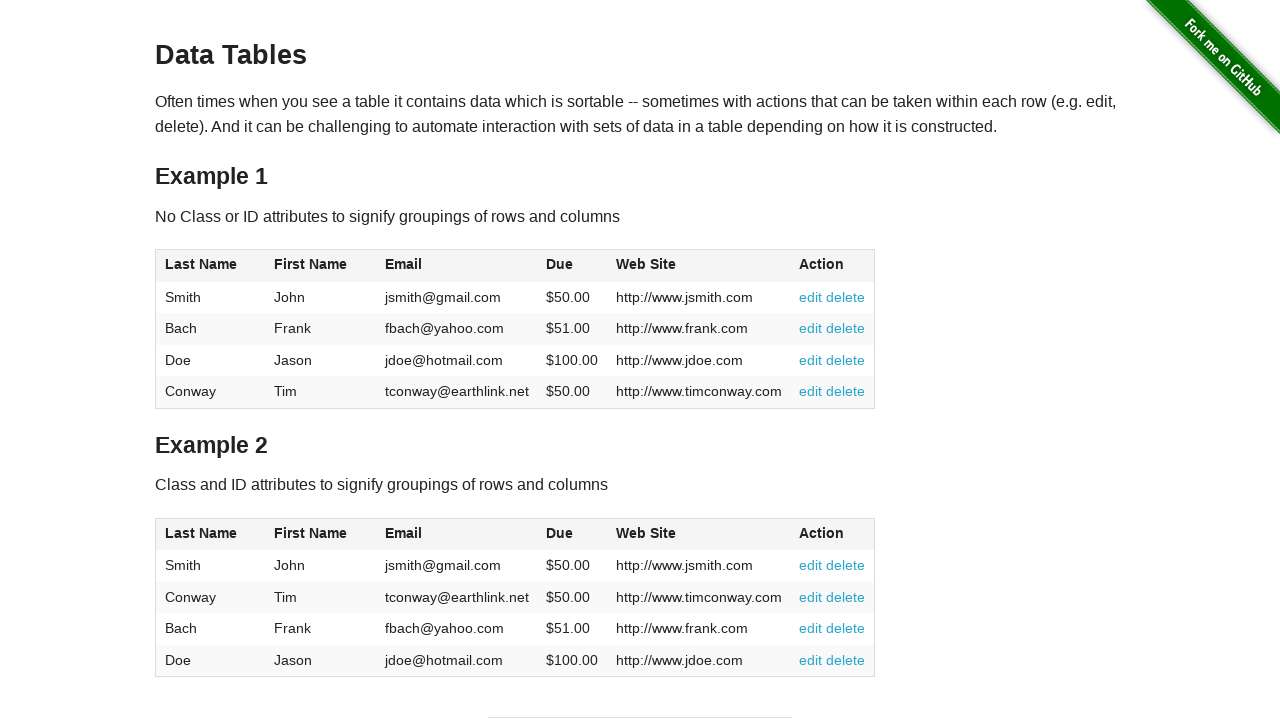

Waited for second table body to be ready with Due column data
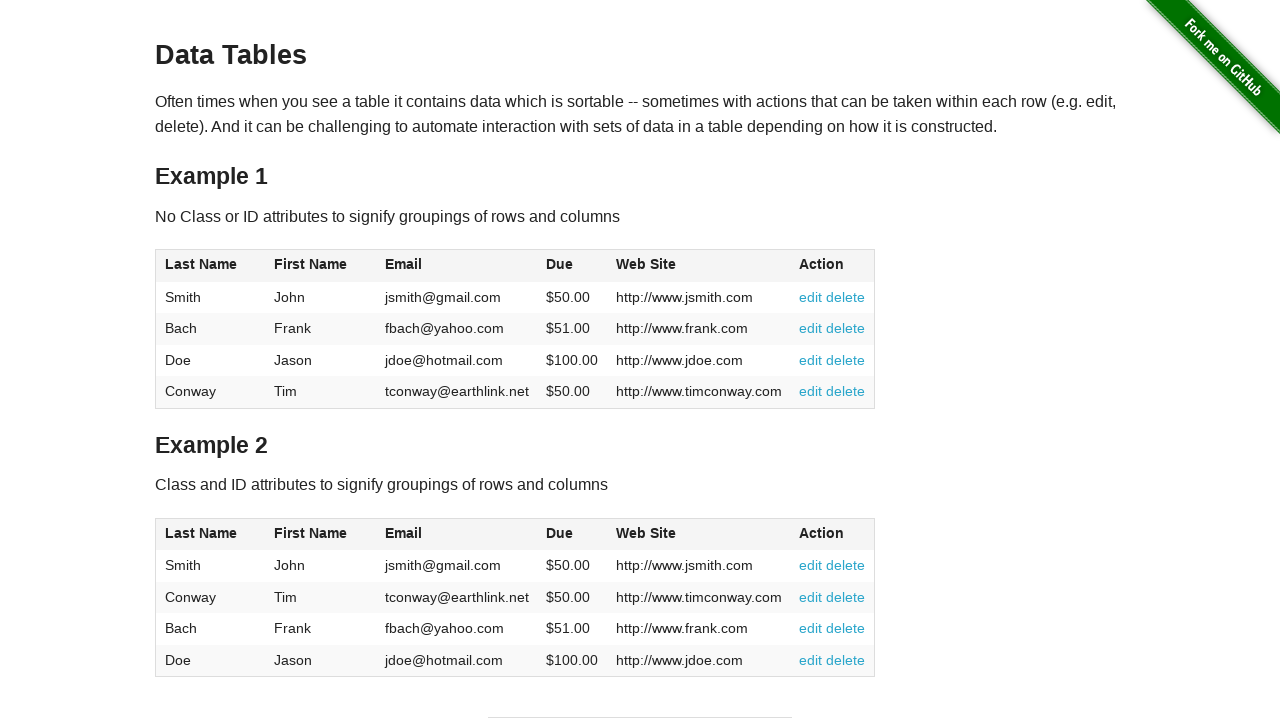

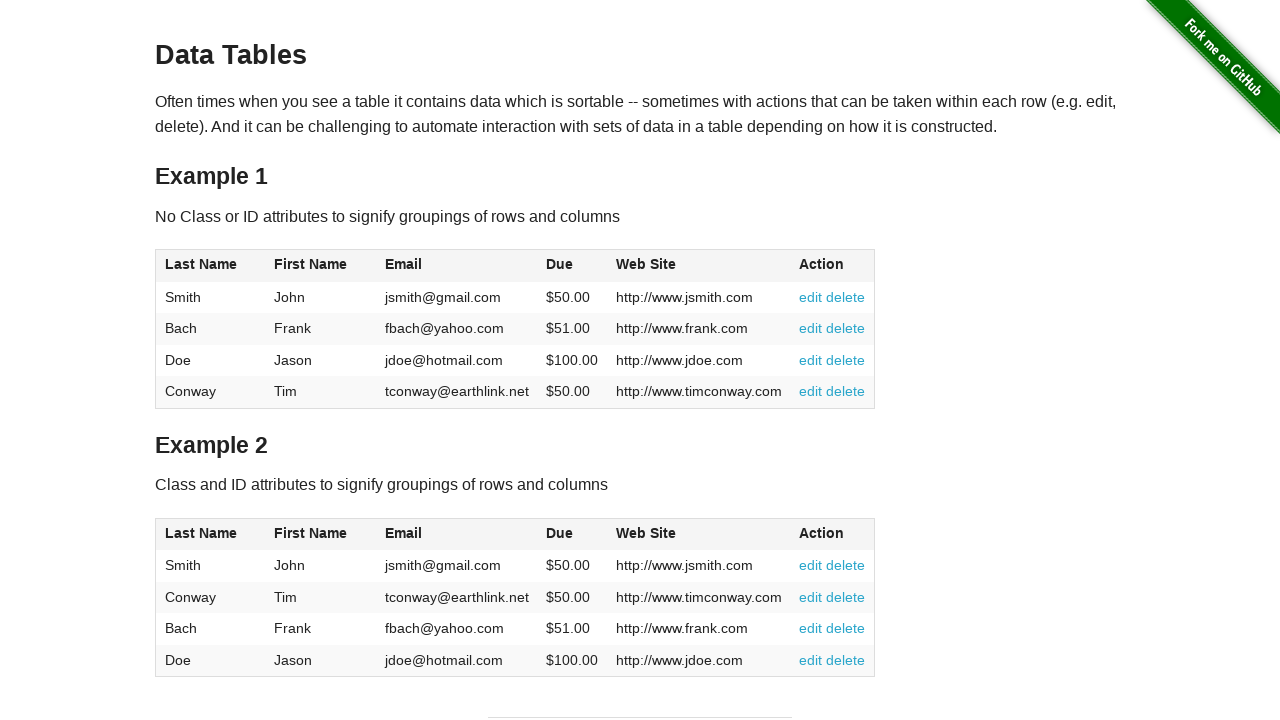